Tests navigation to Browse Languages menu, then submenu J, and verifies the header text shows languages starting with letter J are sorted by Language.

Starting URL: http://www.99-bottles-of-beer.net/

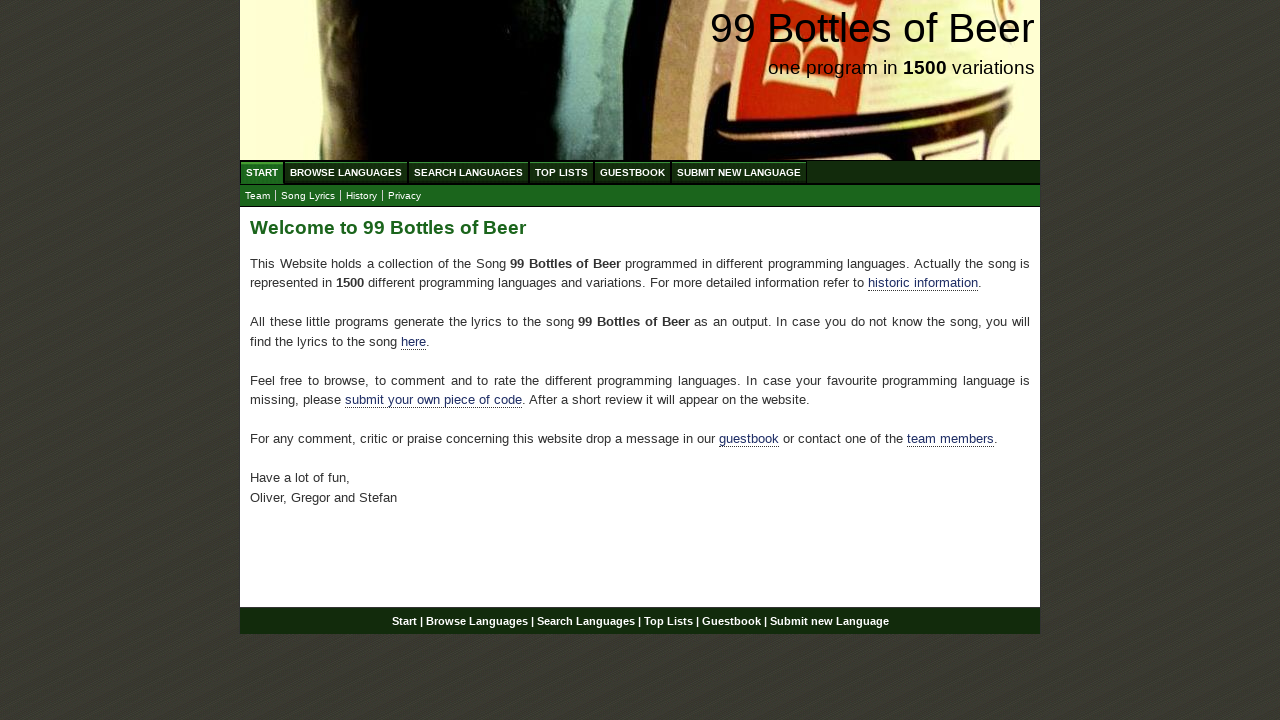

Clicked on BROWSE LANGUAGES menu at (346, 172) on xpath=//li/a[@href='/abc.html']
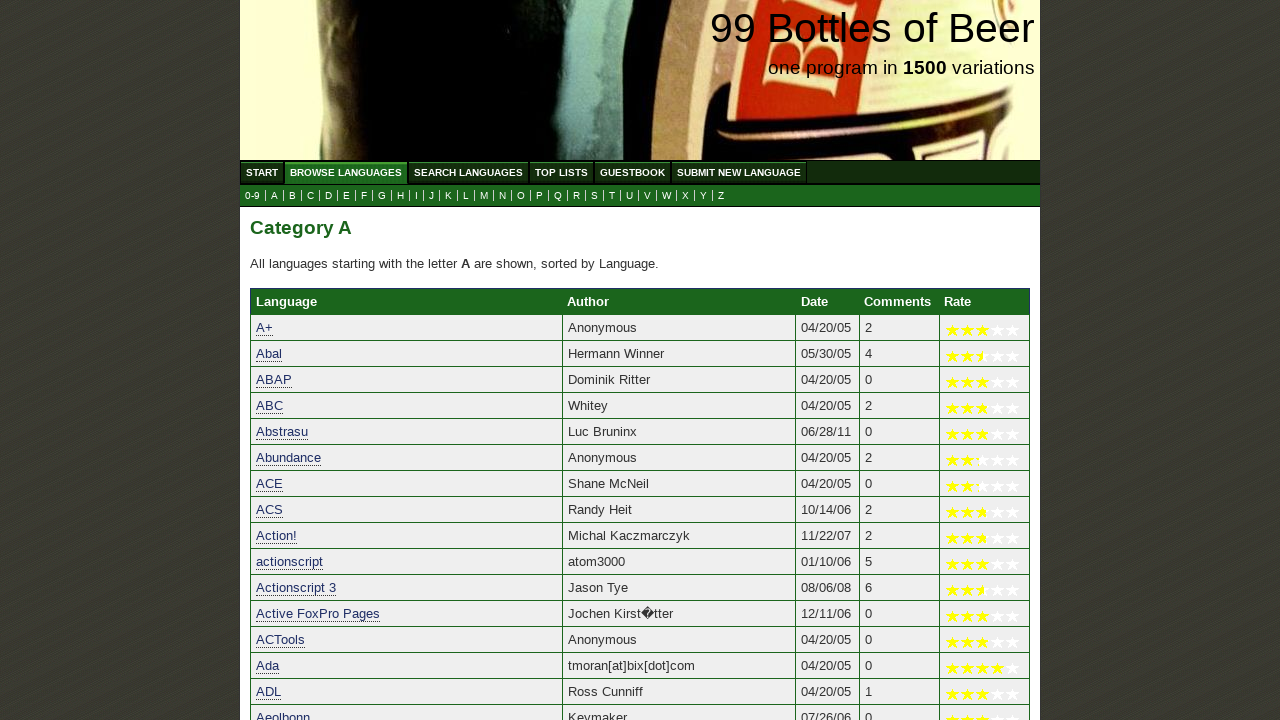

Clicked on submenu J to view languages starting with letter J at (432, 196) on xpath=//li/a[@href='j.html']
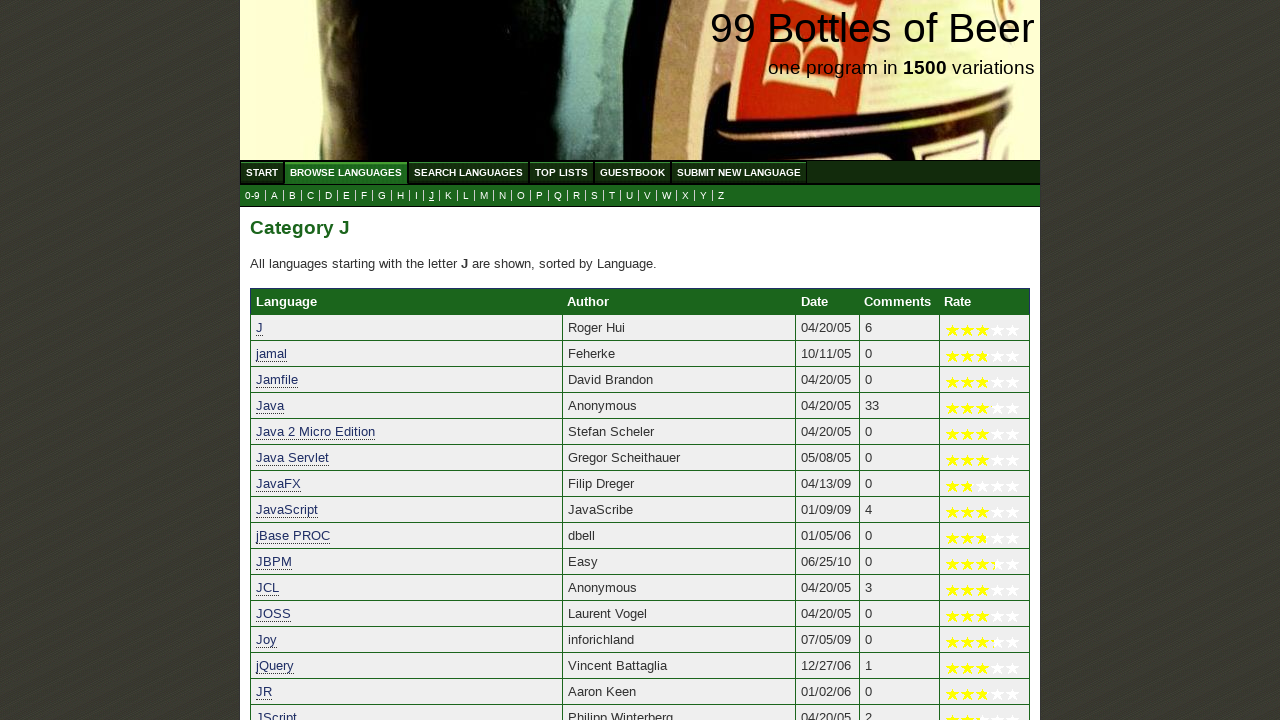

Verified header text 'All languages starting with the letter' is displayed and languages are sorted by Language
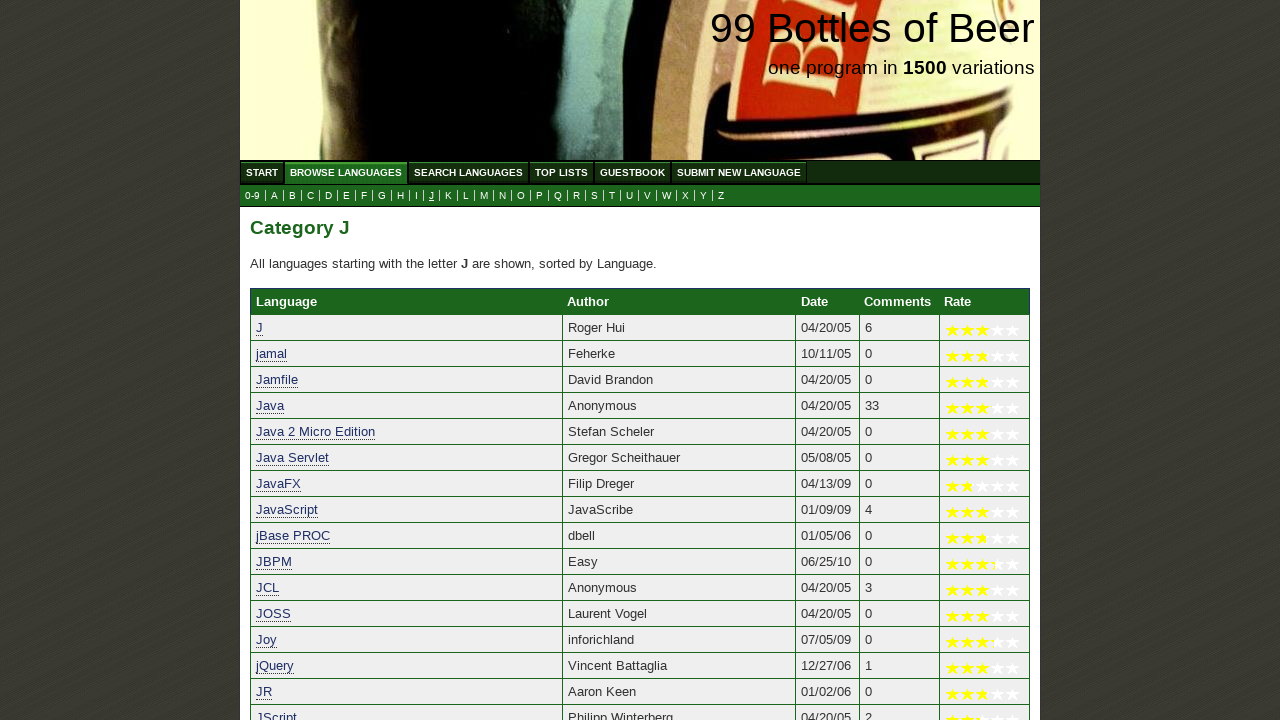

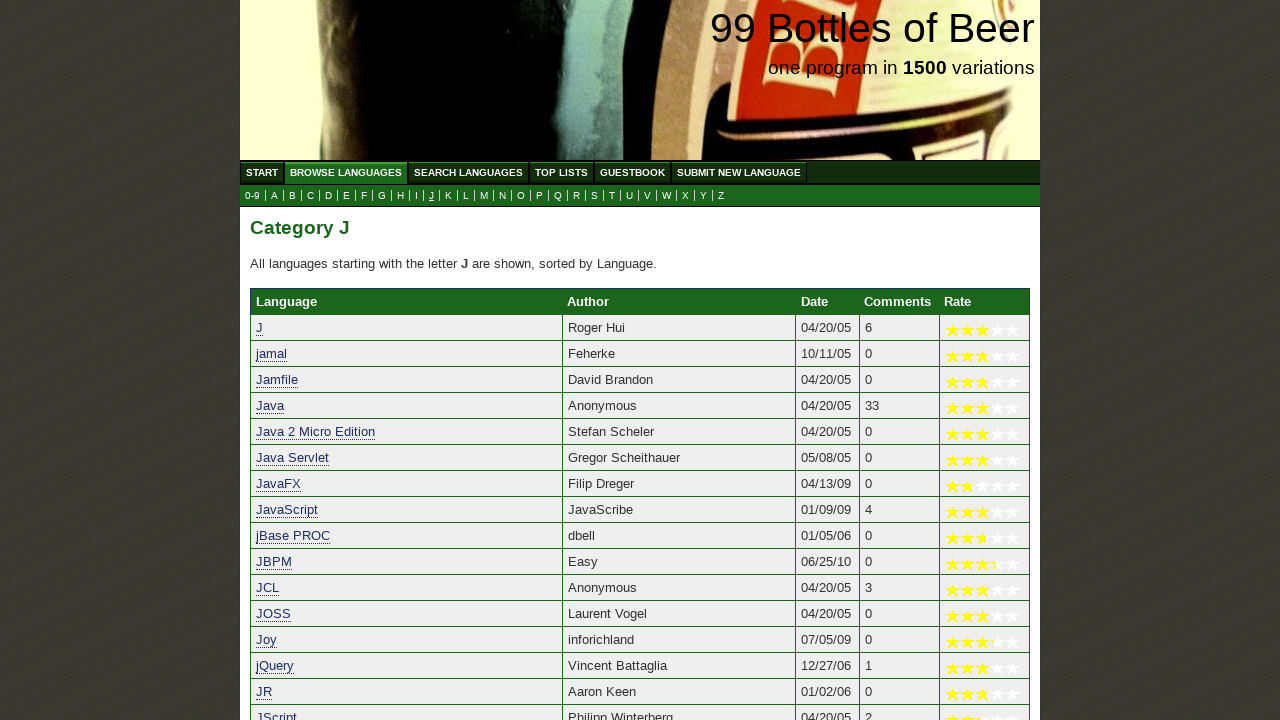